Tests drag and drop functionality on jQuery UI demo page by dragging an element into a drop zone within an iframe

Starting URL: http://jqueryui.com/droppable/

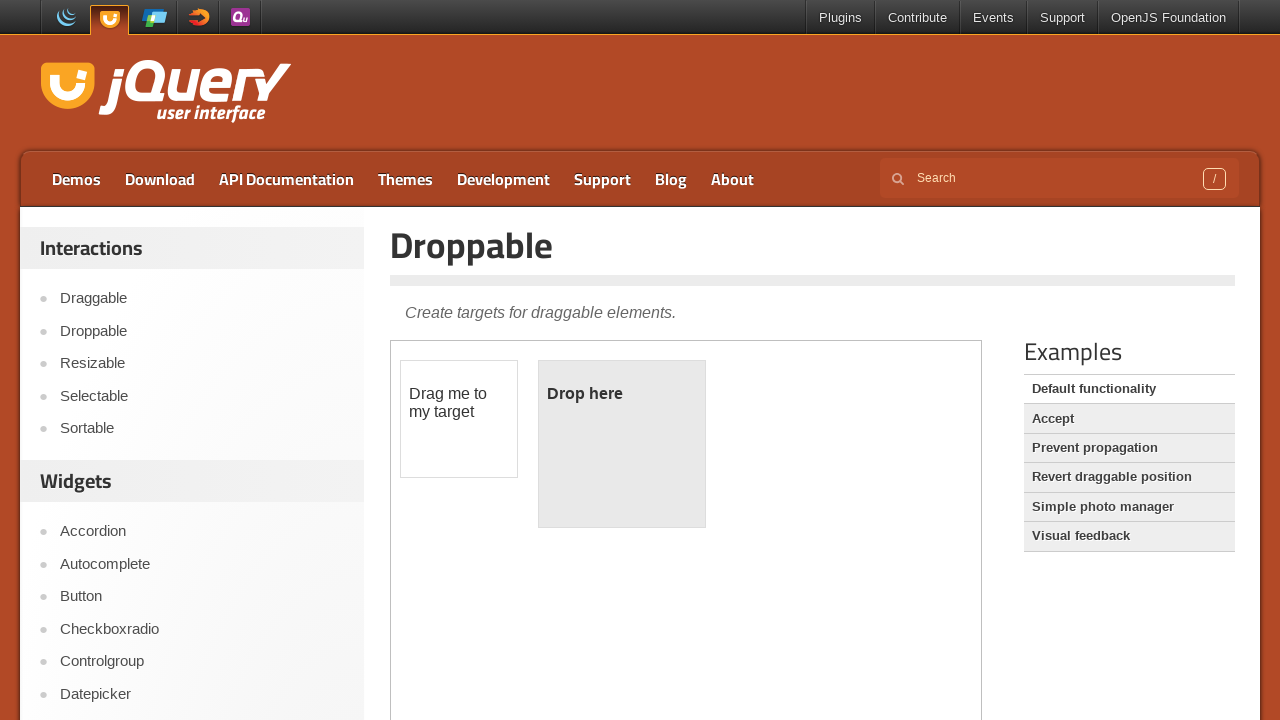

Located iframe.demo-frame containing the drag and drop demo
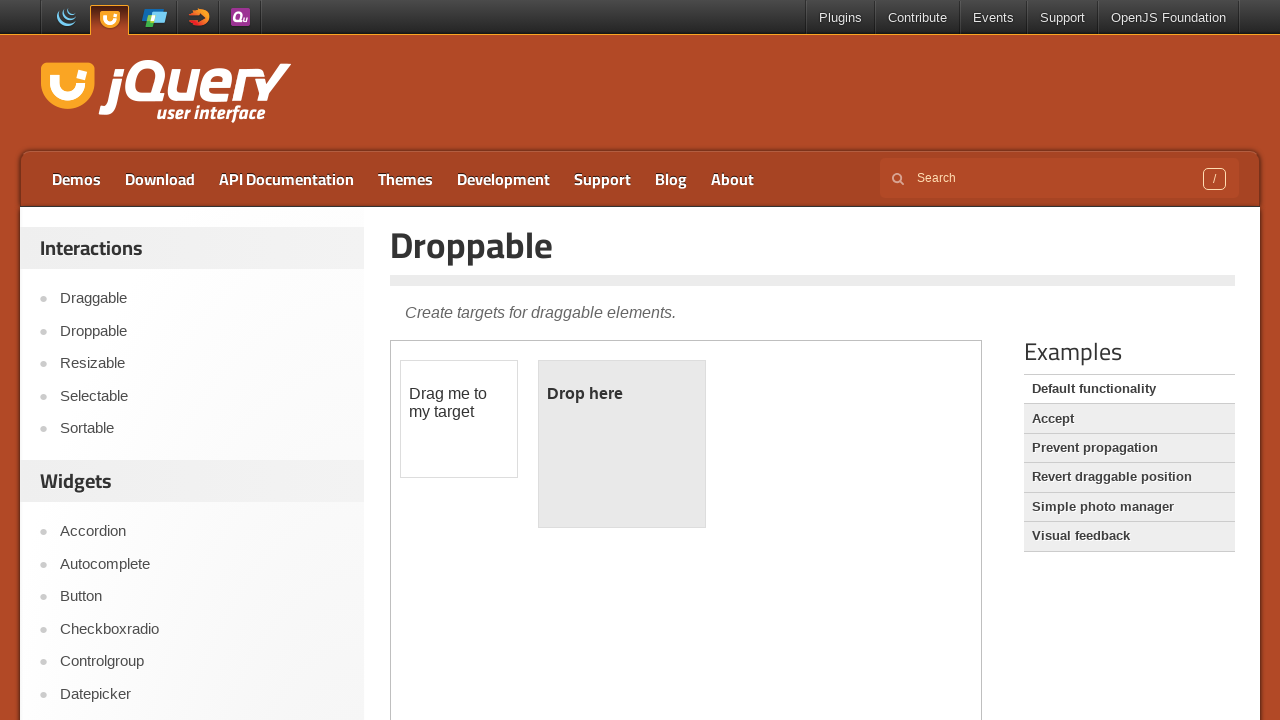

Clicked on the draggable element at (459, 419) on iframe.demo-frame >> internal:control=enter-frame >> #draggable
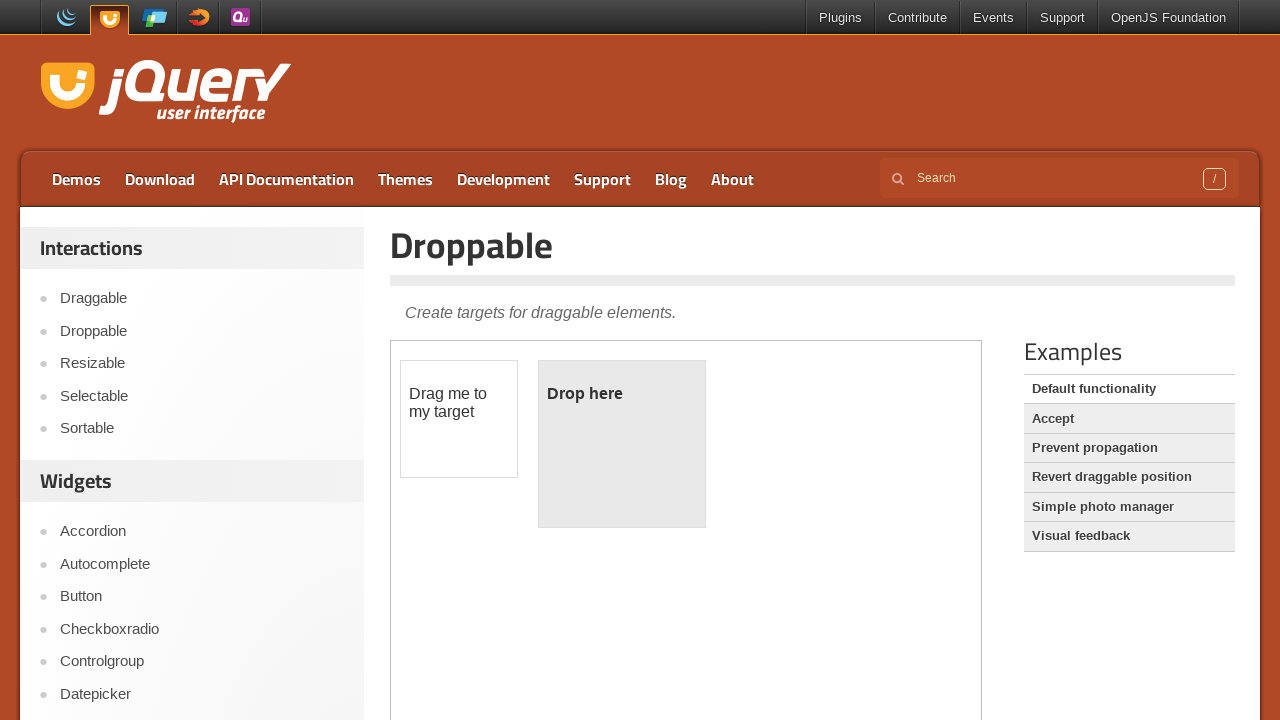

Dragged element into the droppable drop zone at (622, 444)
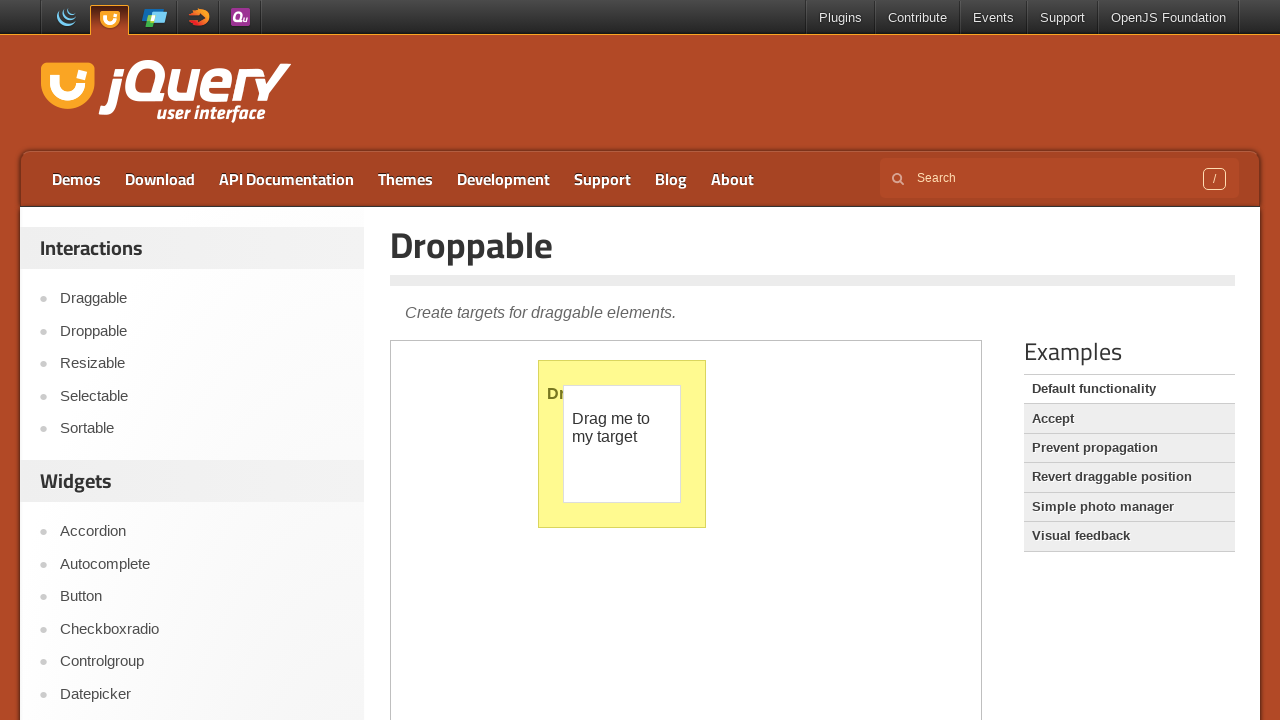

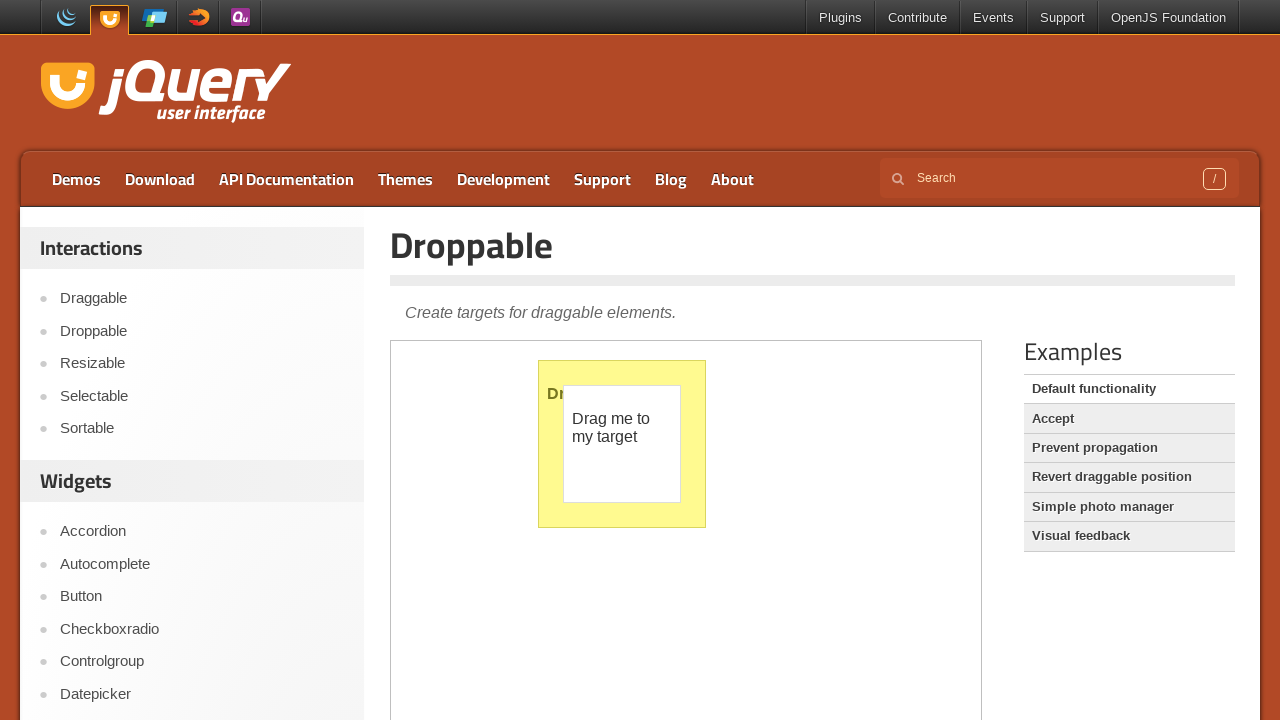